Tests license plate generator by filling in color values for different plate elements

Starting URL: https://mohan-chinnappan-n5.github.io/common/license-plate/index.html

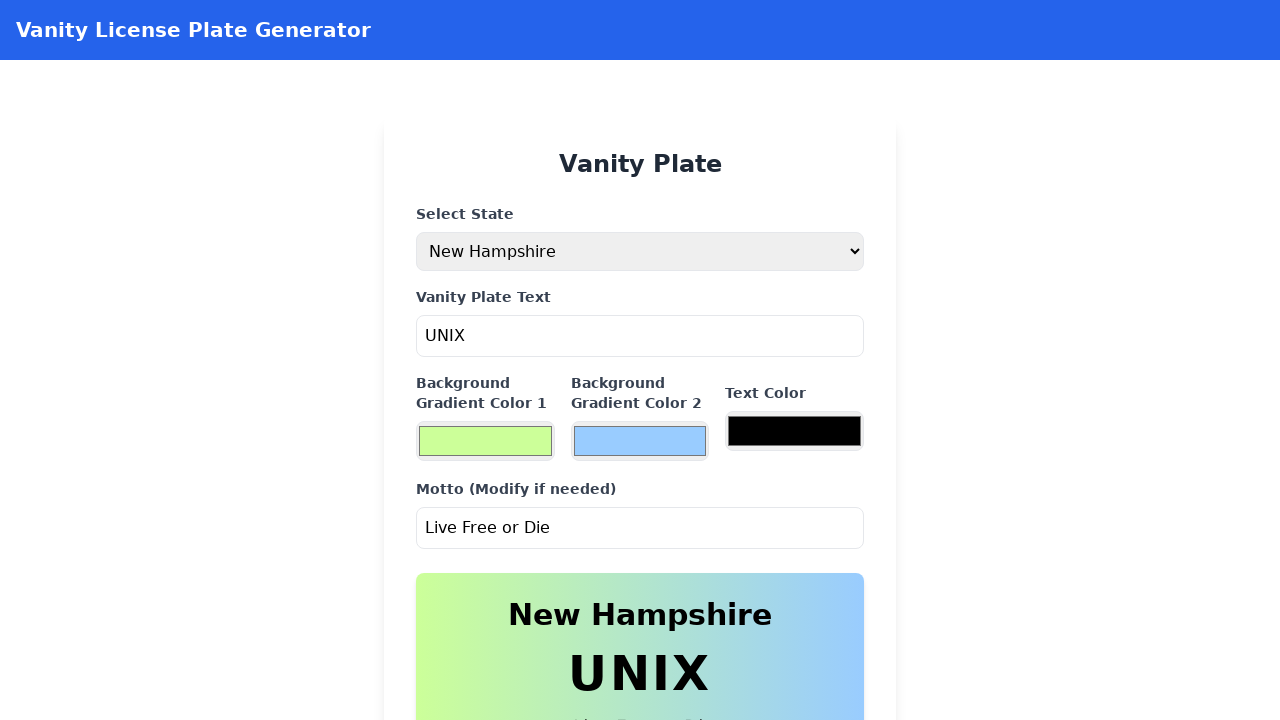

Clicked first color textbox for license plate element at (485, 441) on internal:role=textbox >> nth=1
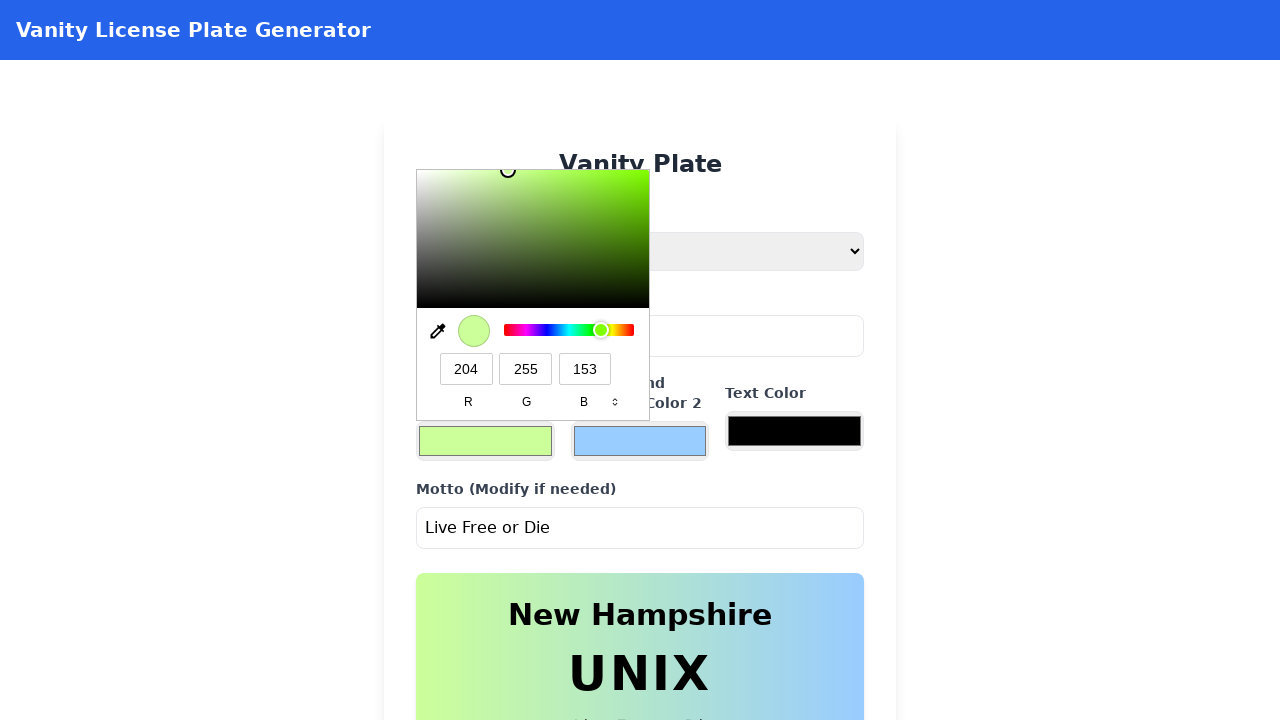

Filled first color textbox with green color #78a749 on internal:role=textbox >> nth=1
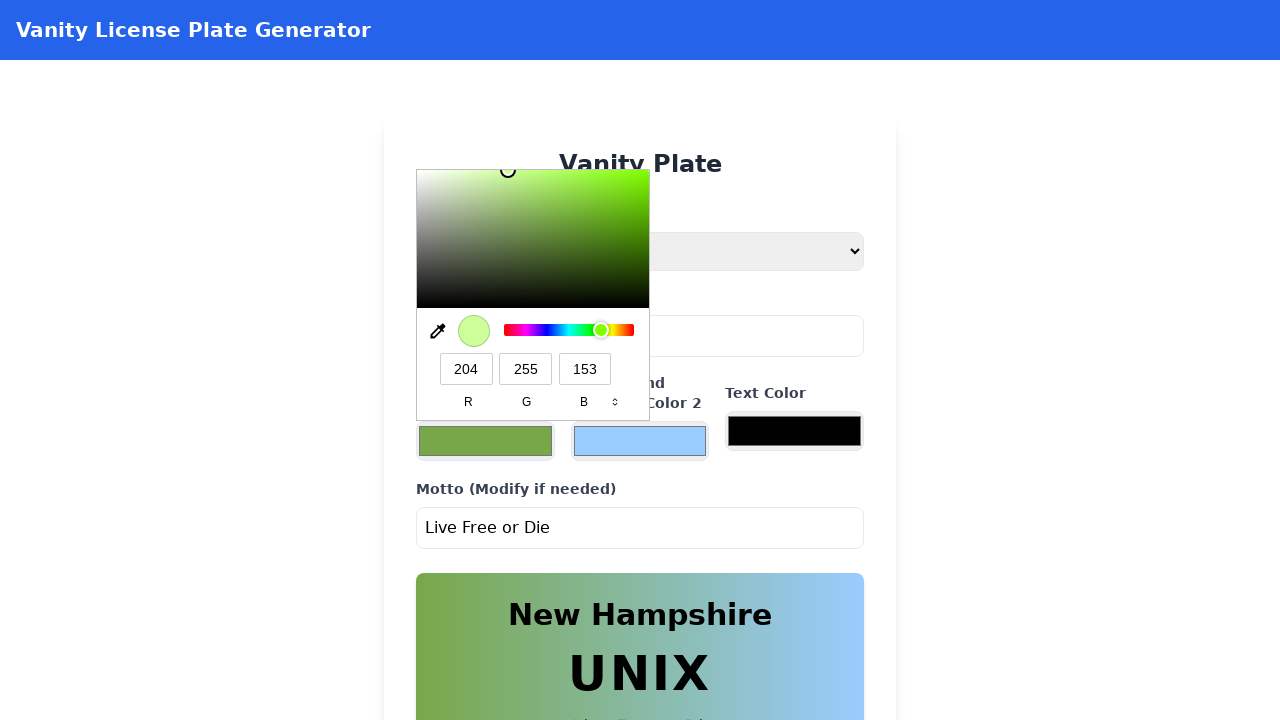

Clicked second color textbox for license plate element at (640, 441) on internal:role=textbox >> nth=2
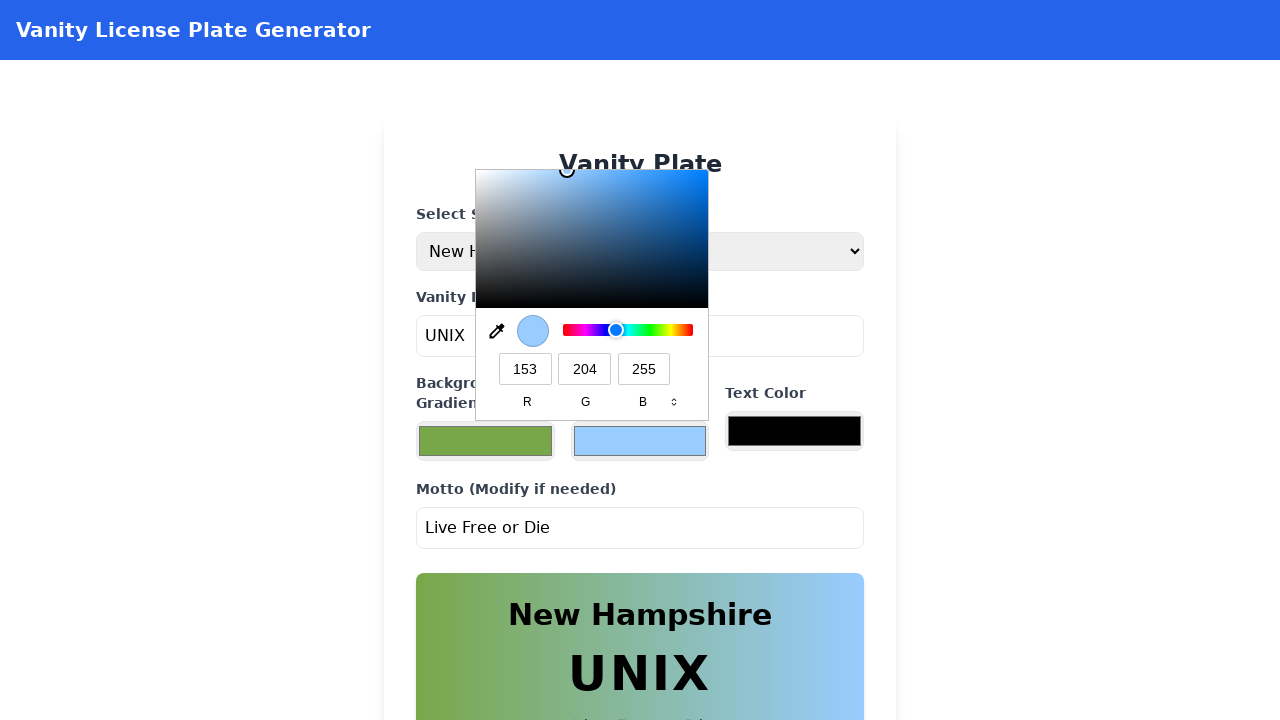

Filled second color textbox with blue color #0466c8 on internal:role=textbox >> nth=2
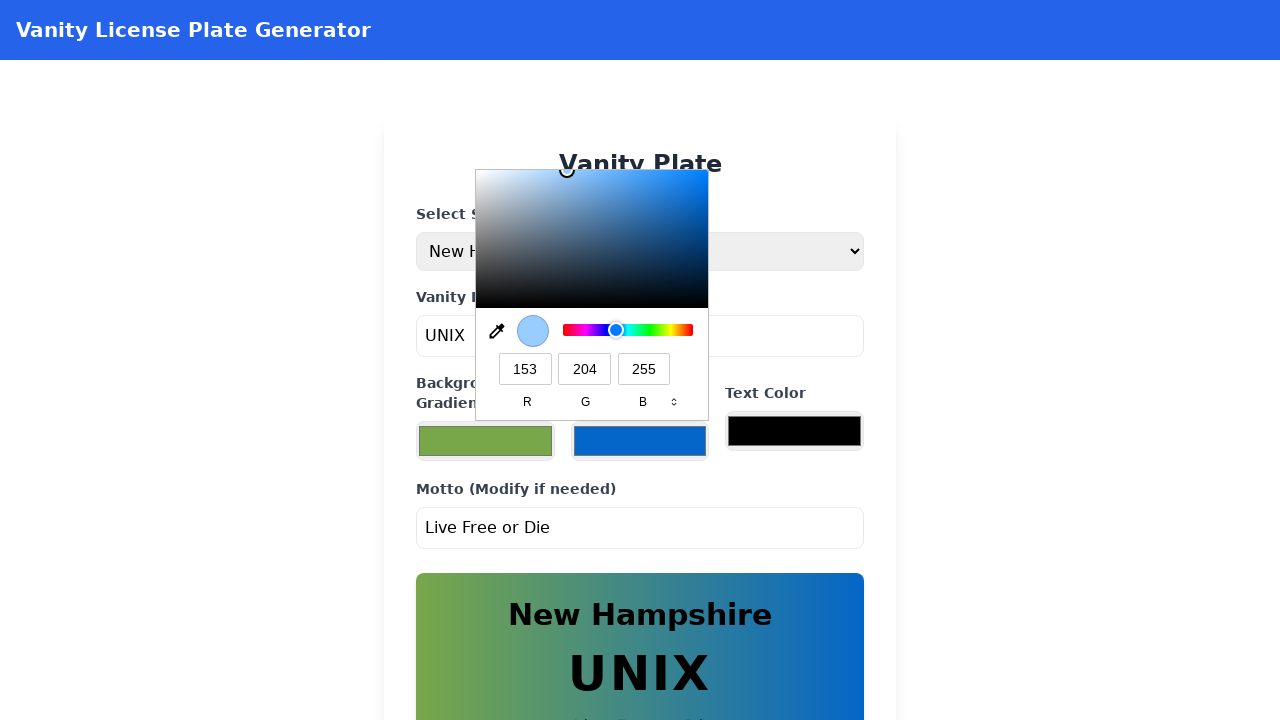

Clicked third color textbox for license plate element at (795, 431) on internal:role=textbox >> nth=3
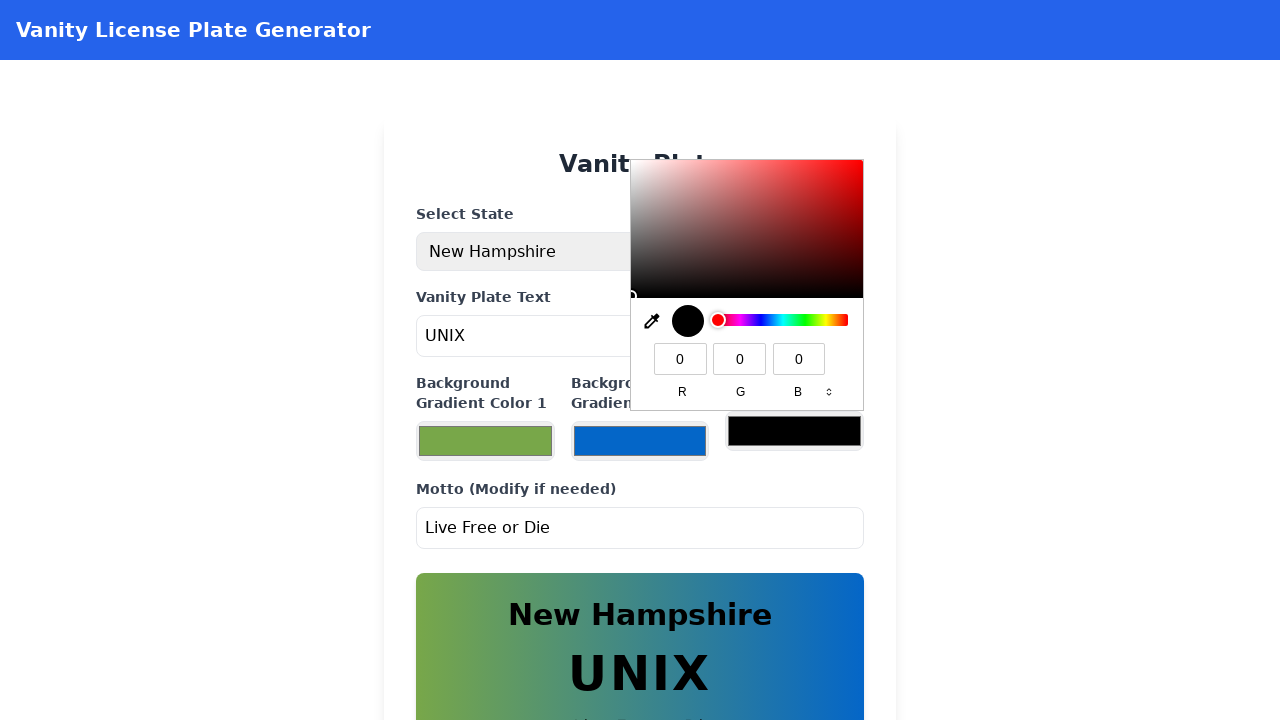

Filled third color textbox with pink color #edb7b7 on internal:role=textbox >> nth=3
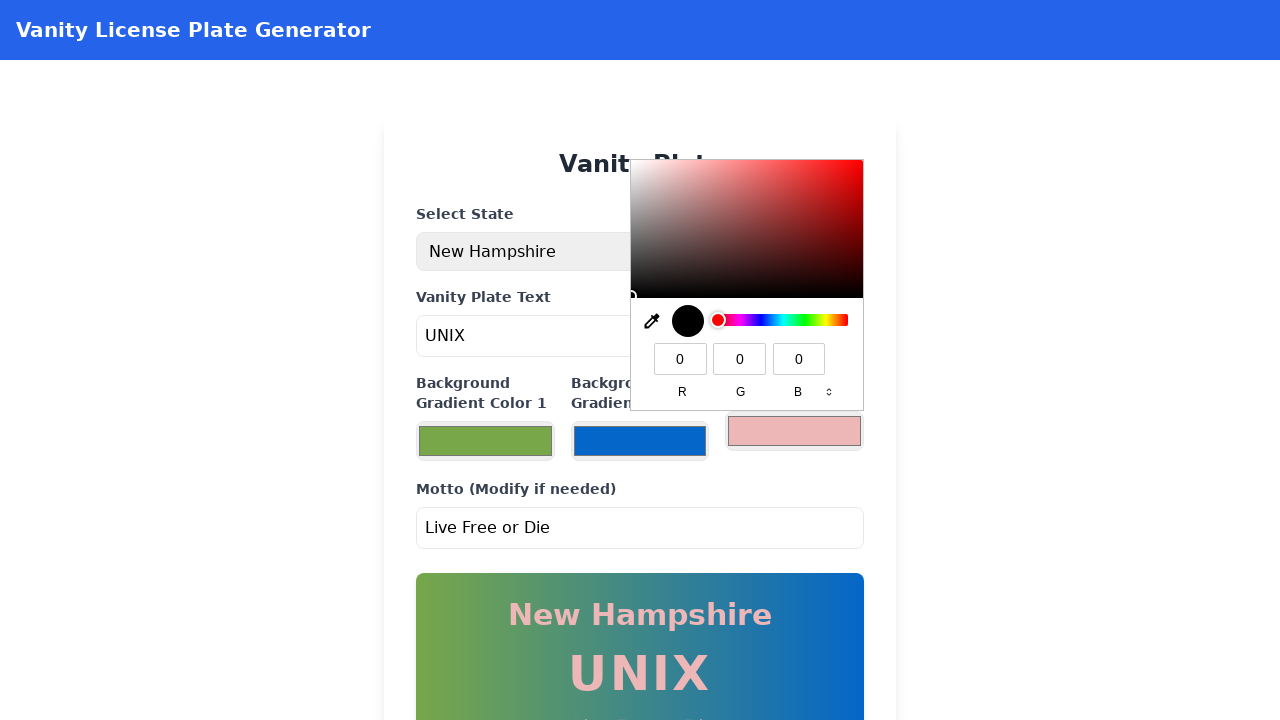

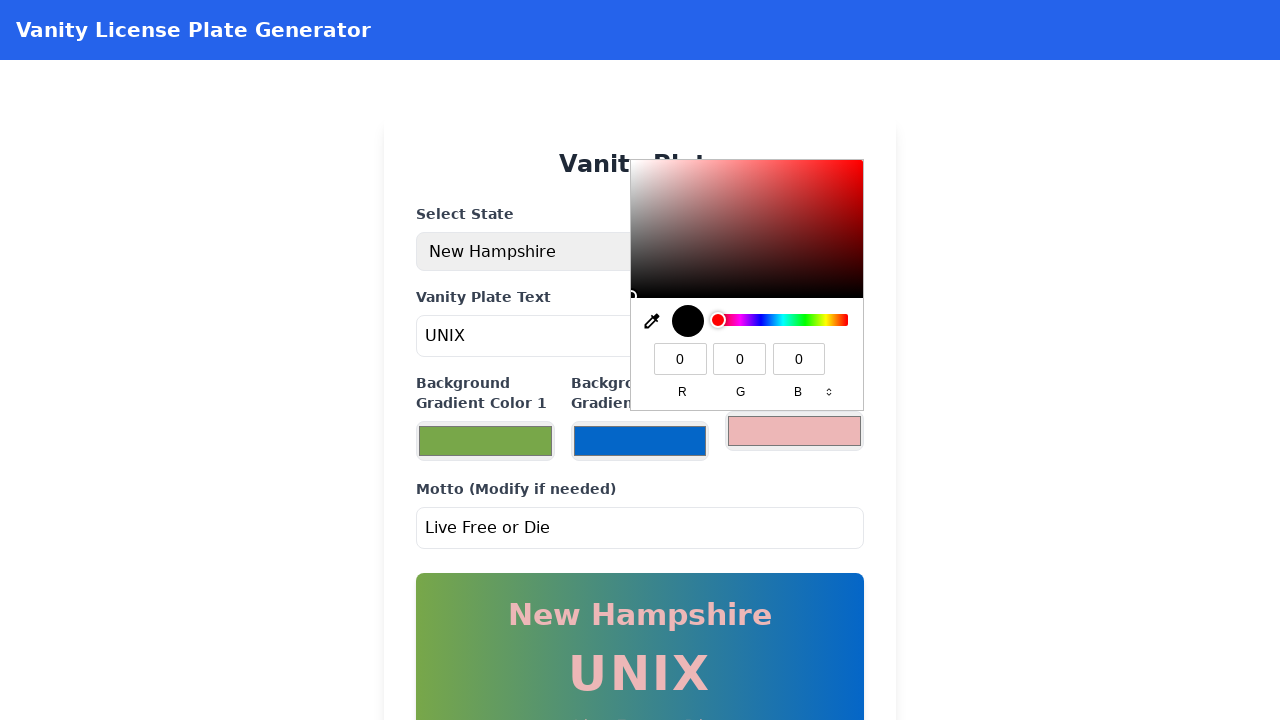